Tests navigation through a course catalog by hovering over menu items to reveal submenus and clicking on an Oracle SQL certification course link

Starting URL: http://greenstech.in/selenium-course-content.html

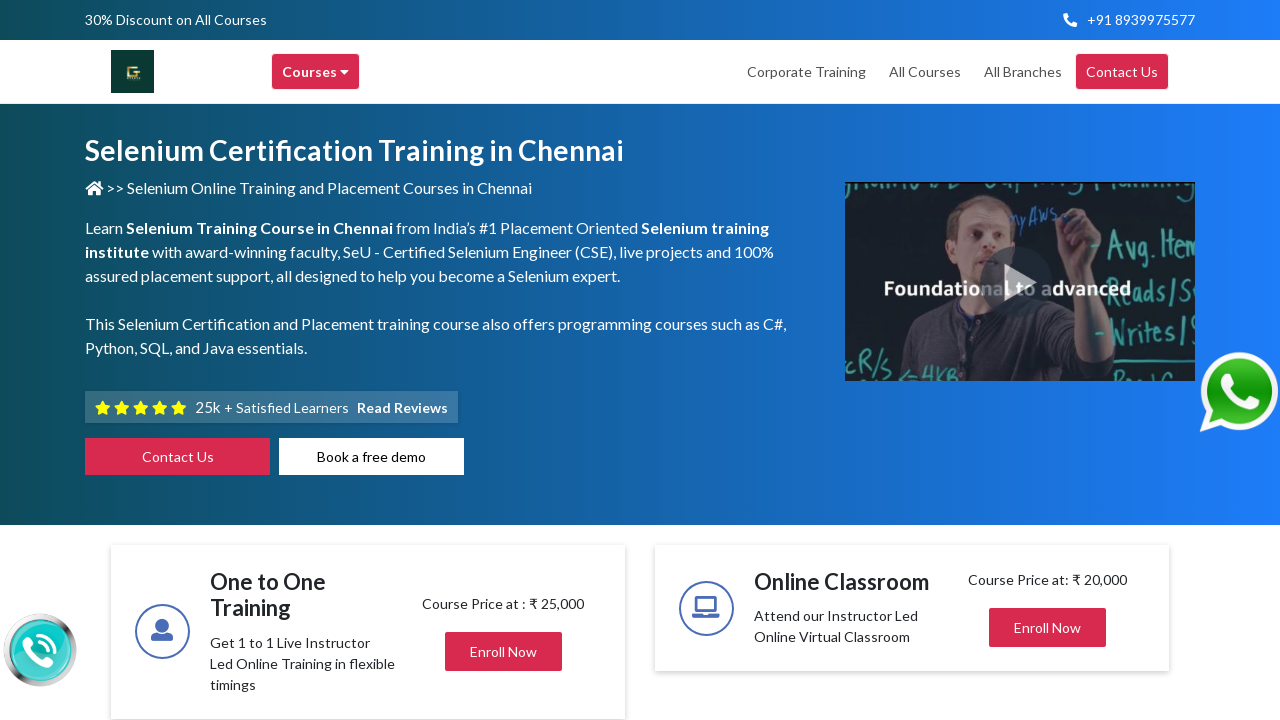

Hovered over course browse header to reveal dropdown menu at (316, 72) on xpath=//div[@class='header-browse-greens']
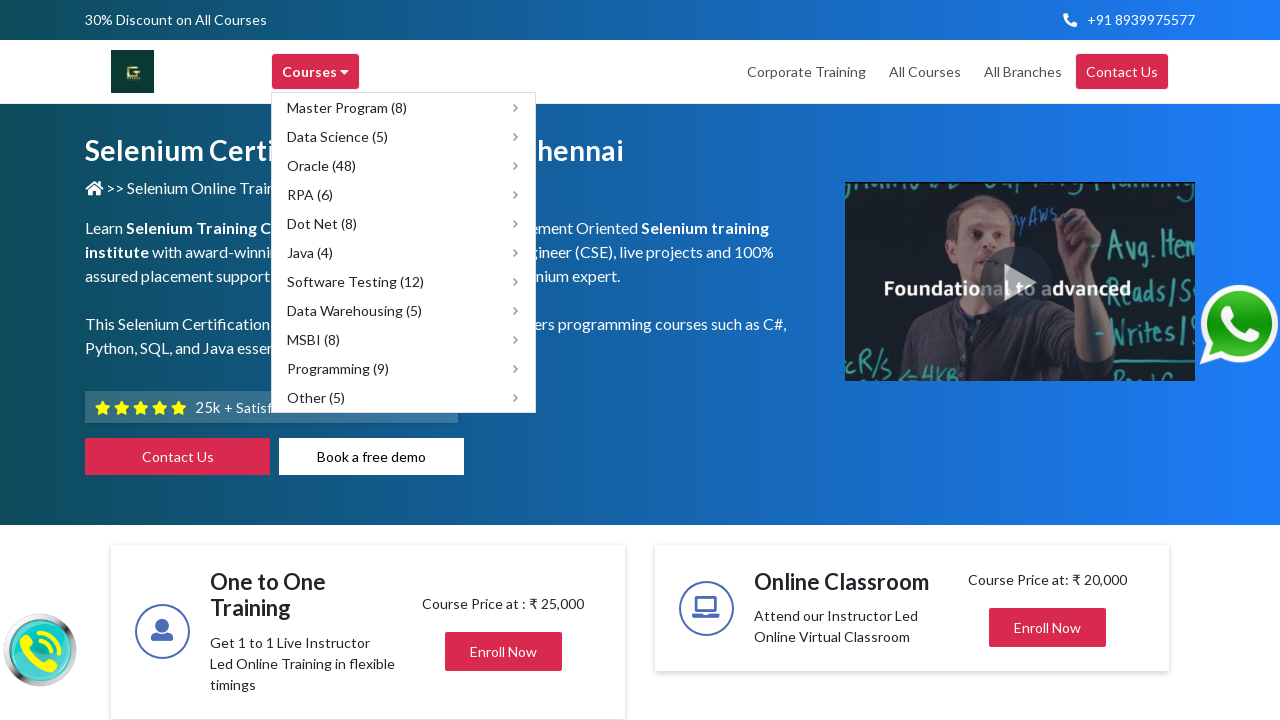

Hovered over Oracle menu item to reveal submenu at (322, 166) on xpath=//span[text()='Oracle (48)']
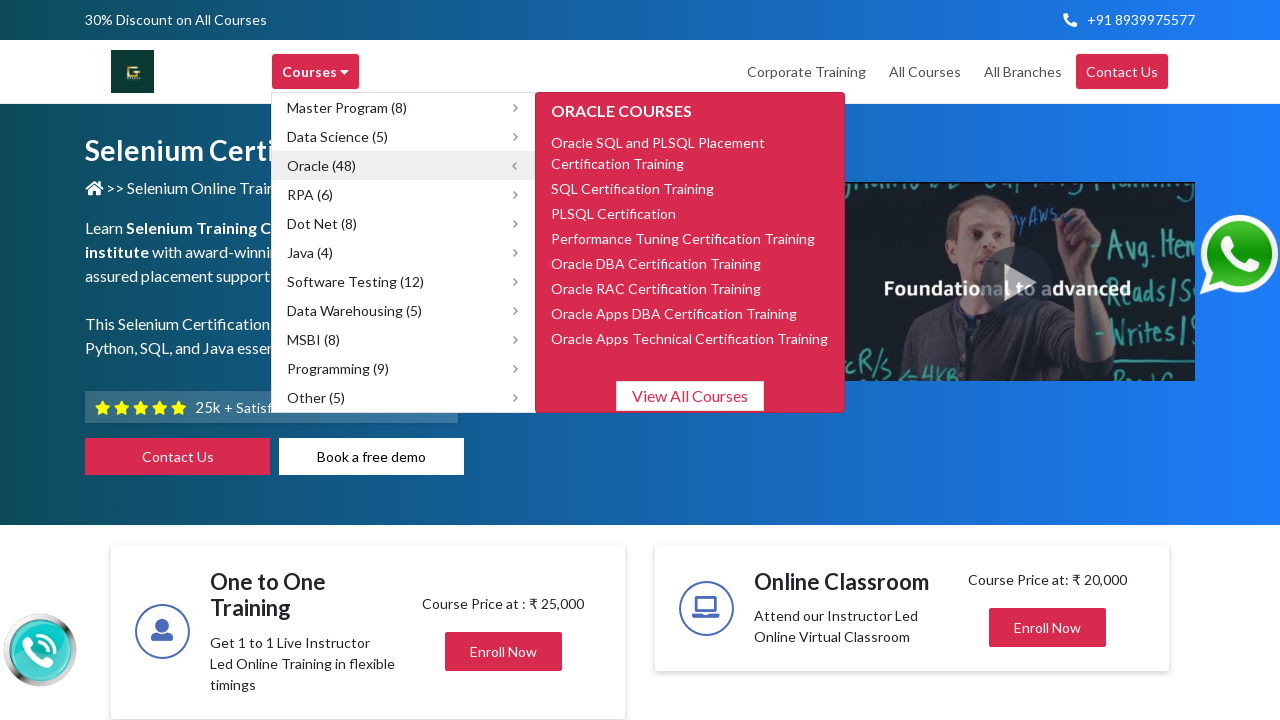

Clicked on Oracle SQL certification course link at (658, 142) on xpath=//span[contains(text(),'Oracle SQL')]
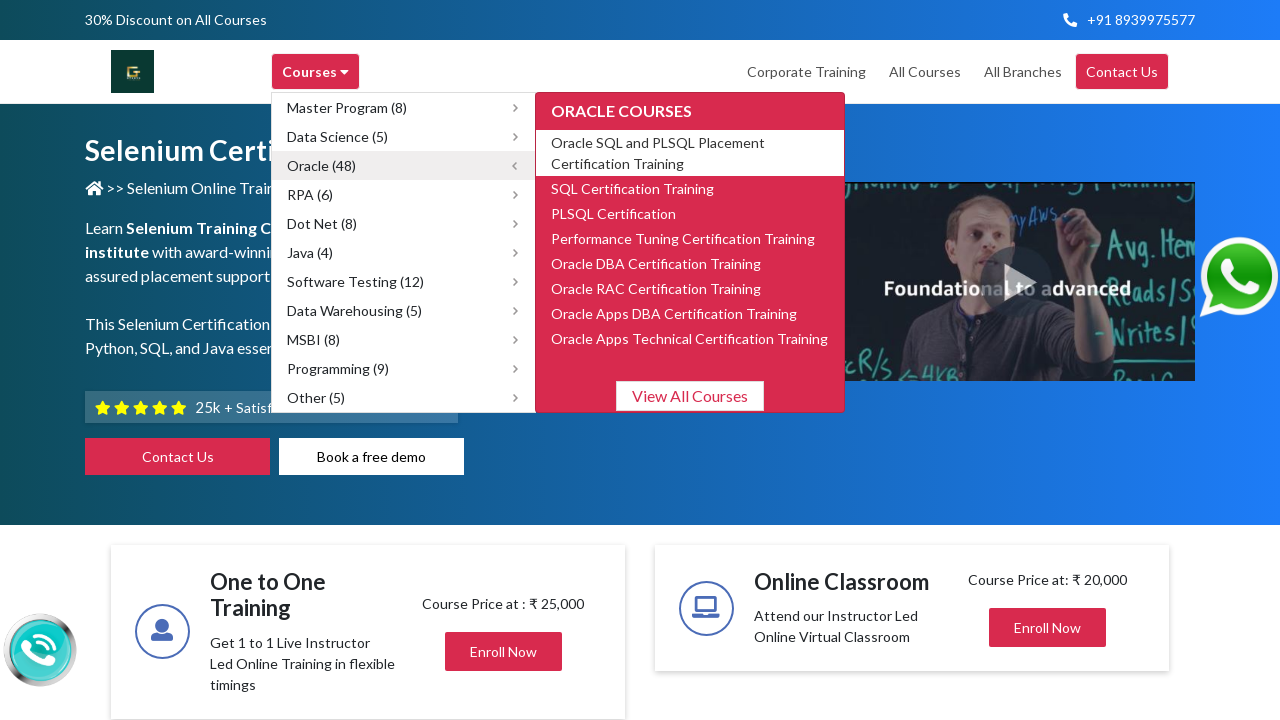

Page navigation completed and DOM content loaded
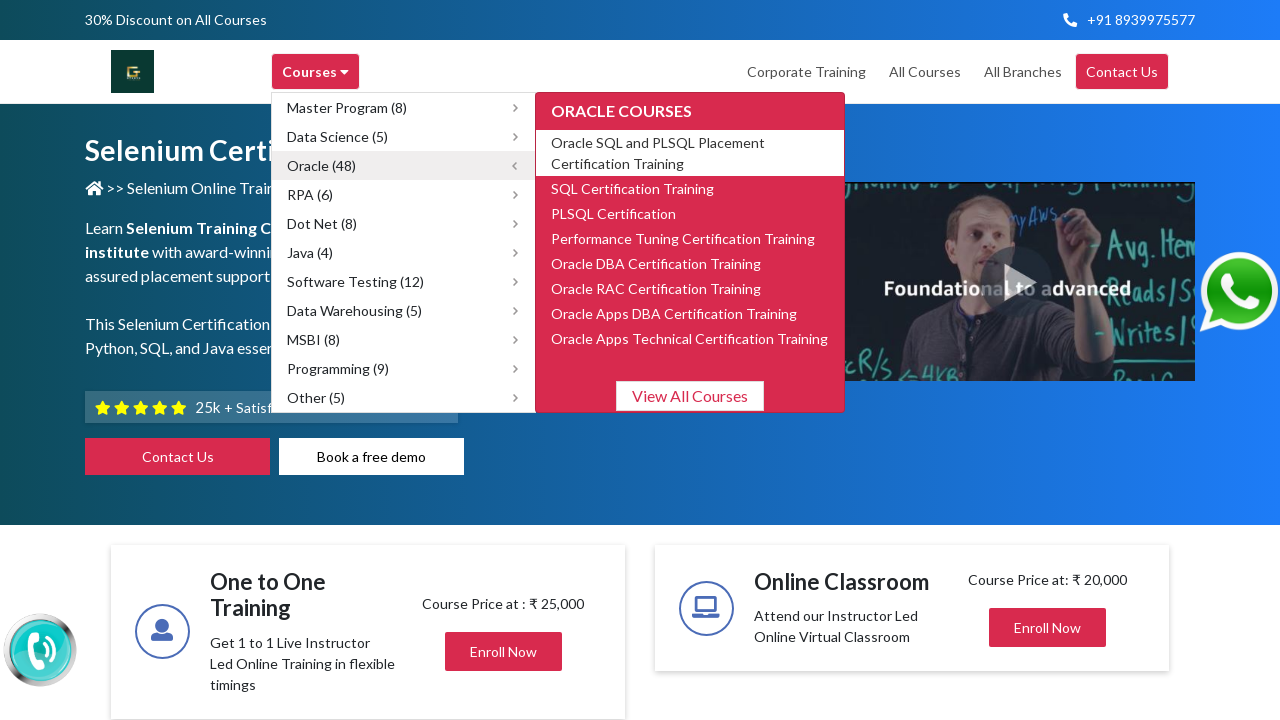

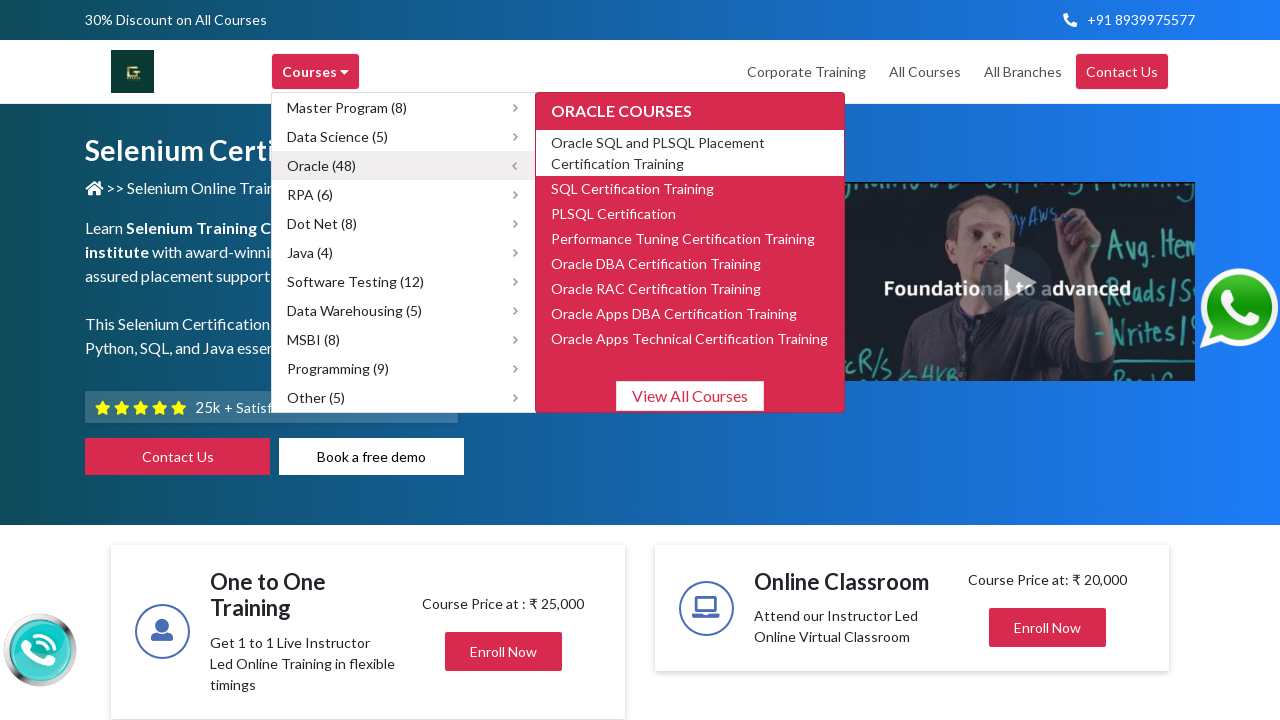